Tests navigation to a library section by clicking on a button, with network request interception to simulate failed requests

Starting URL: https://rahulshettyacademy.com/angularAppdemo/

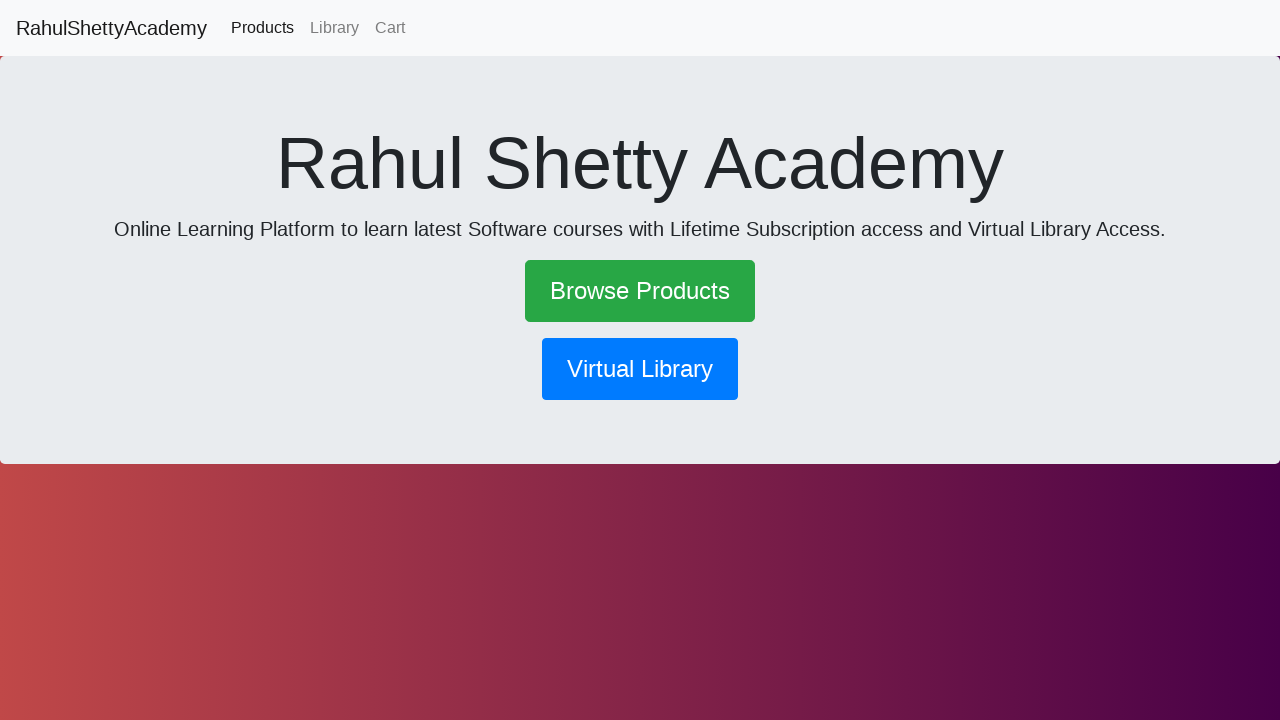

Clicked library button to navigate to library section at (640, 369) on button[routerlink*='library']
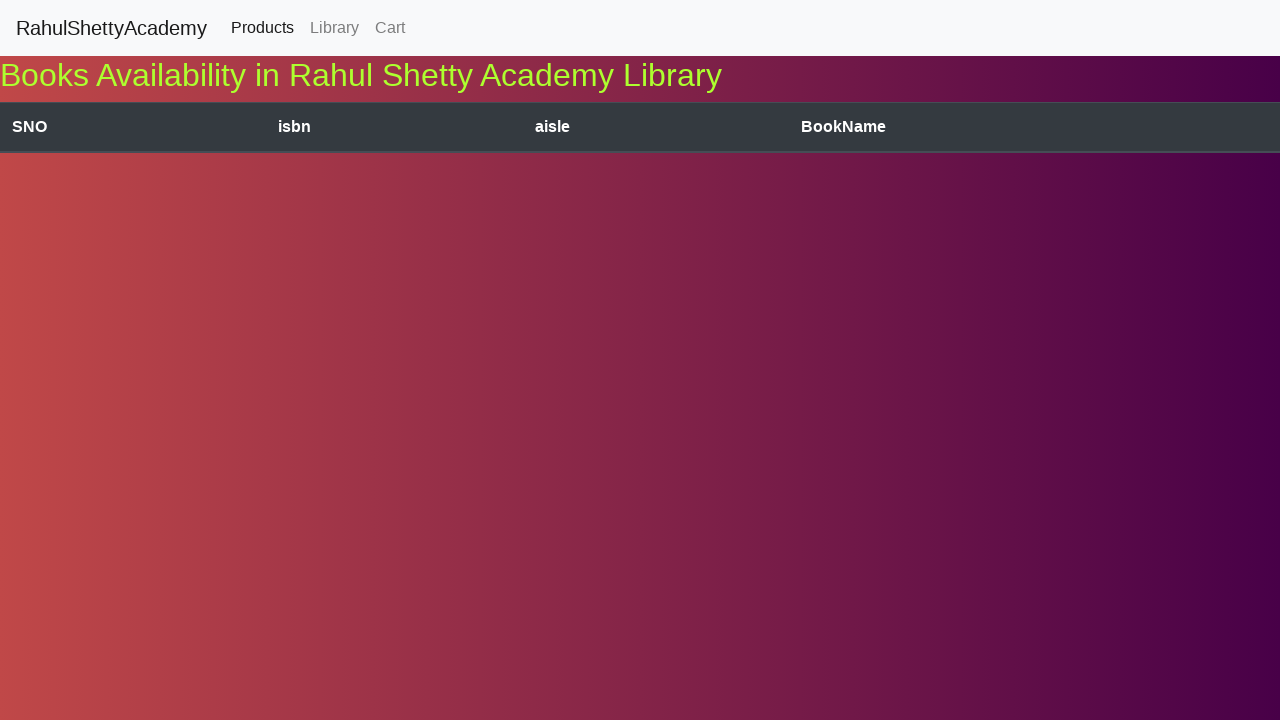

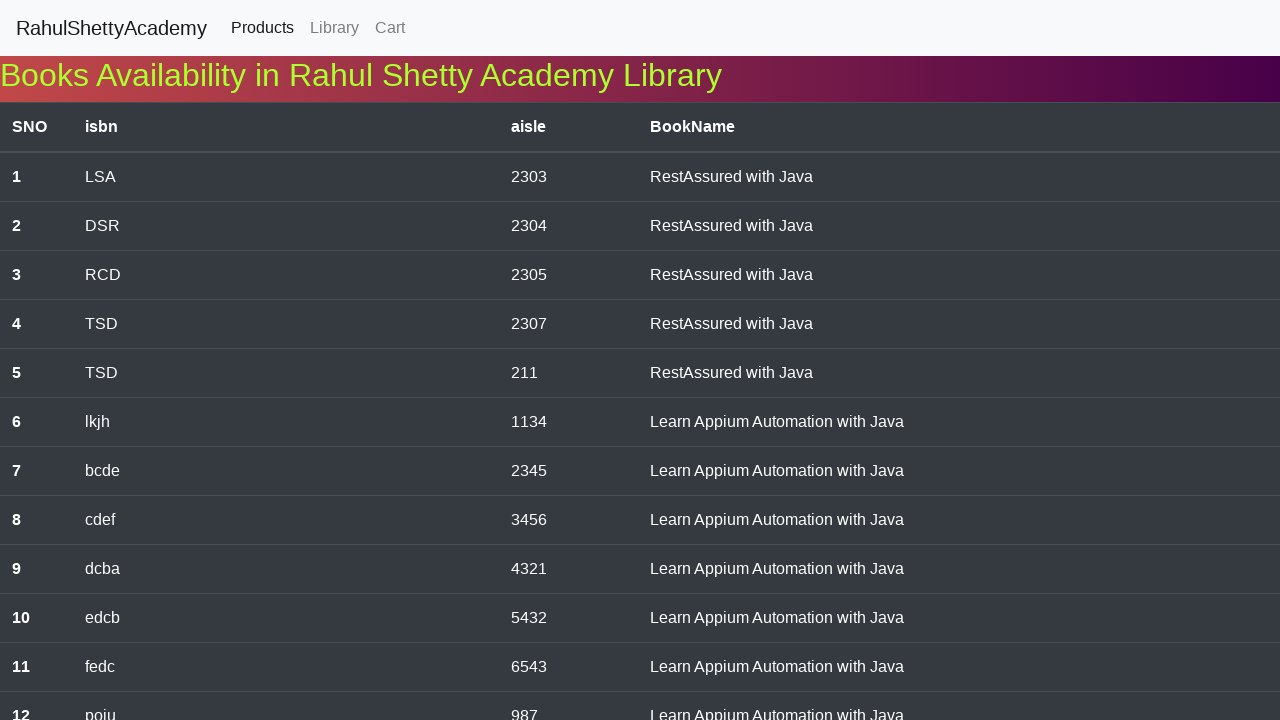